Tests jQuery UI checkbox and radio button widgets by switching to the demo iframe and clicking on checkbox and radio button elements to toggle their states.

Starting URL: https://jqueryui.com/checkboxradio

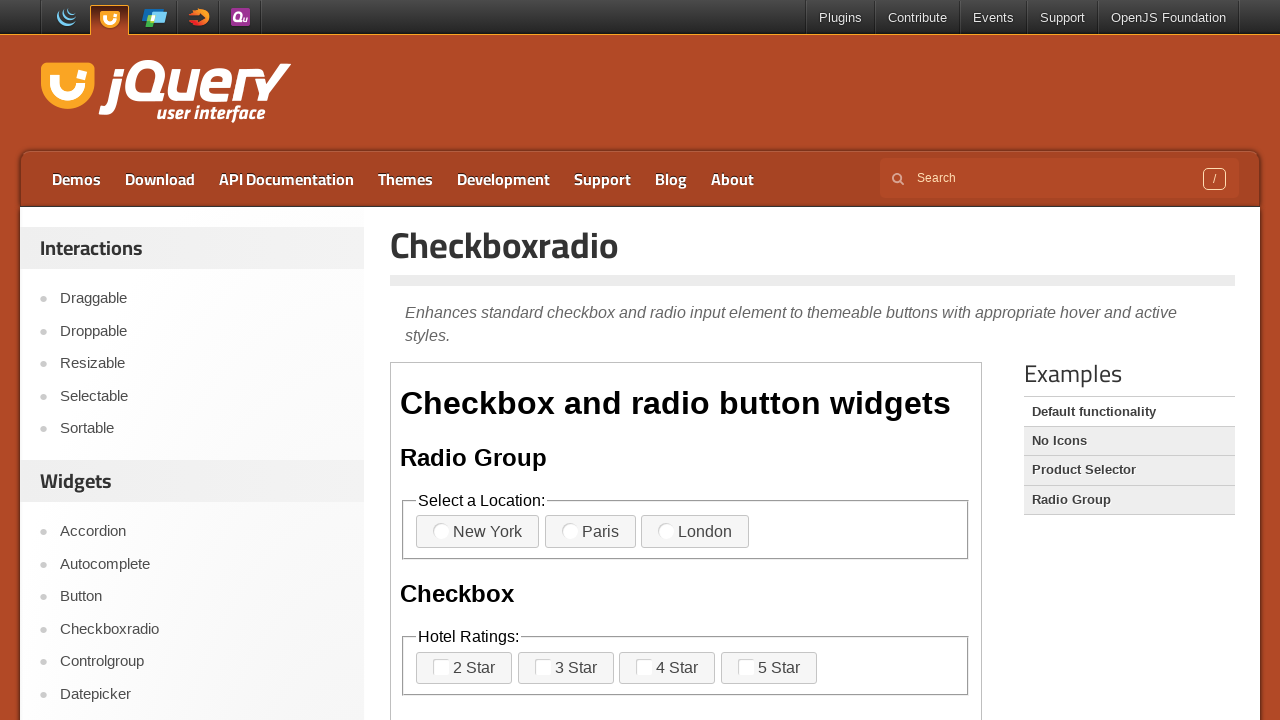

Located the demo iframe
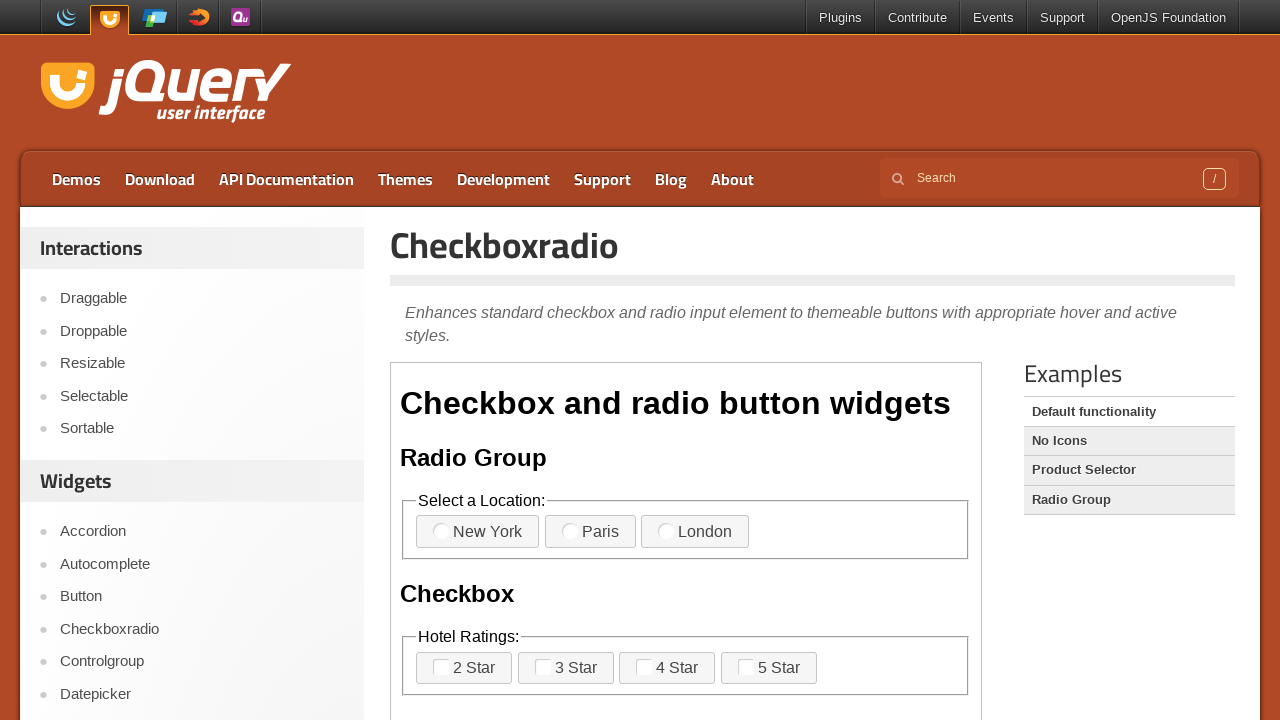

Clicked checkbox-4 to toggle its state at (746, 667) on iframe.demo-frame >> internal:control=enter-frame >> label[for='checkbox-4'] spa
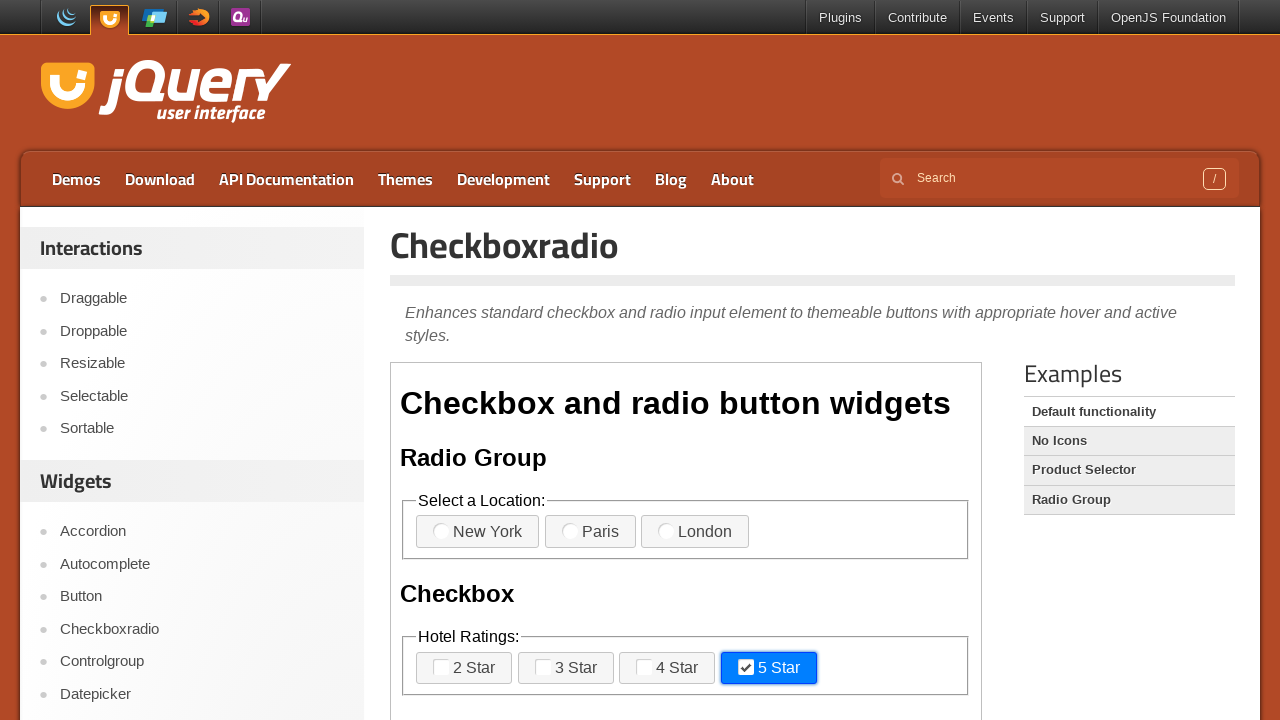

Clicked checkbox-3 to toggle its state at (644, 667) on iframe.demo-frame >> internal:control=enter-frame >> label[for='checkbox-3'] spa
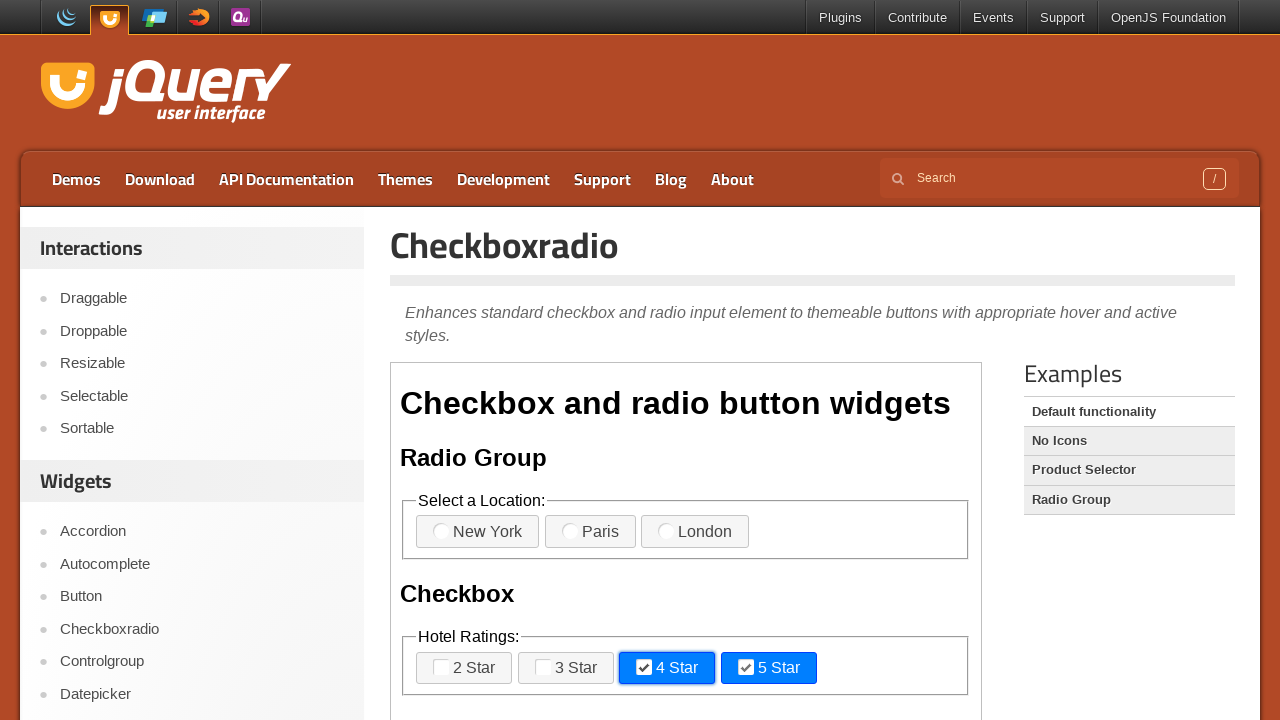

Clicked radio-3 to select it at (695, 532) on iframe.demo-frame >> internal:control=enter-frame >> label[for='radio-3']
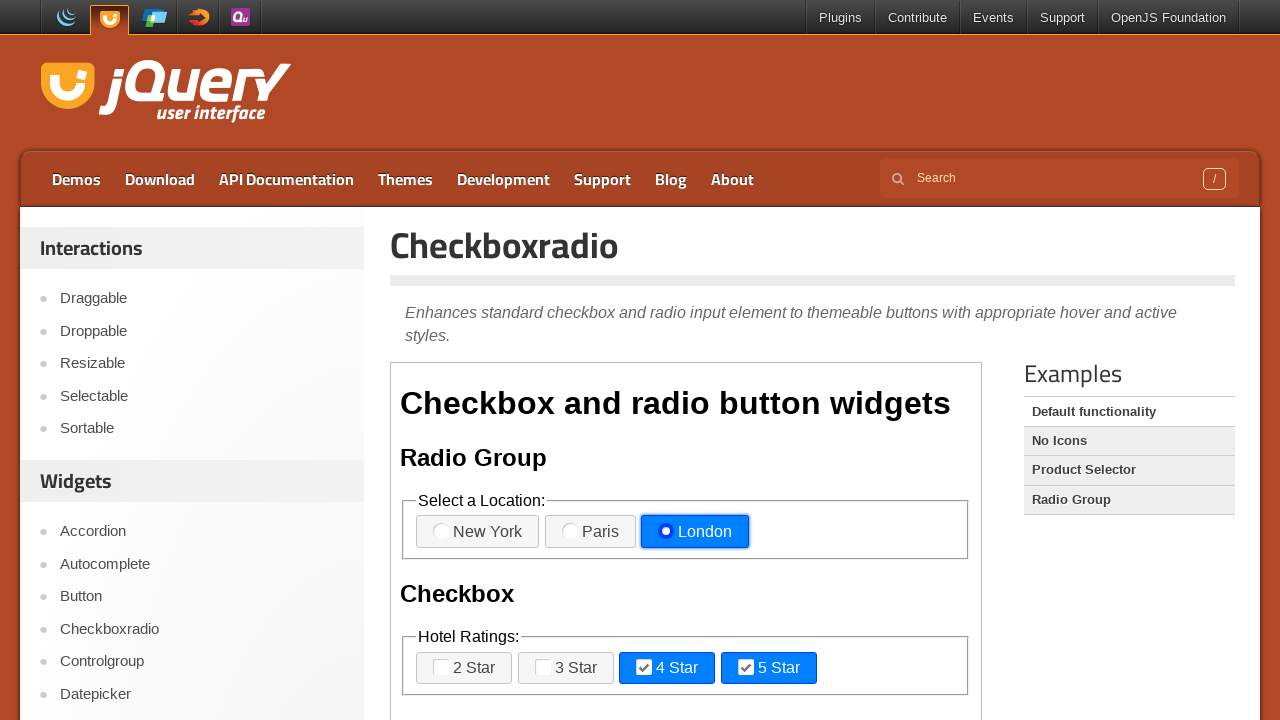

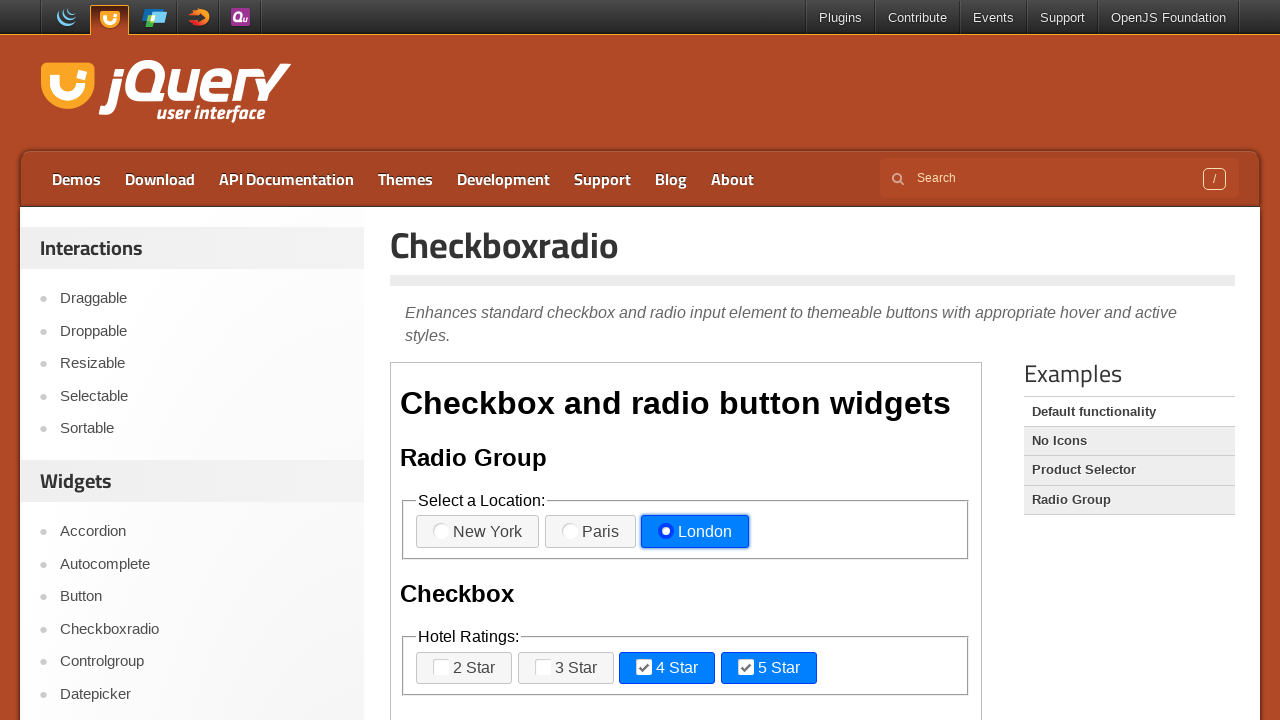